Tests adding multiple todo items and verifying they appear in the list correctly

Starting URL: https://demo.playwright.dev/todomvc

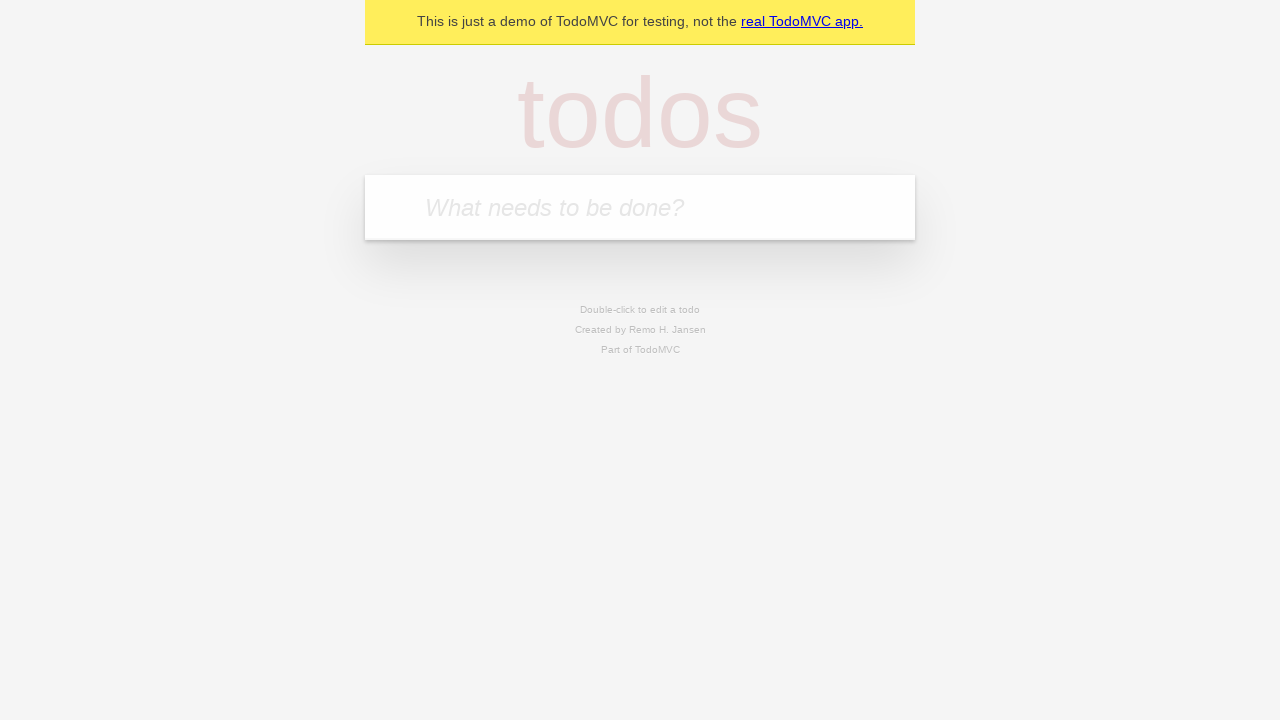

Filled todo input with 'buy some cheese' on internal:attr=[placeholder="What needs to be done?"i]
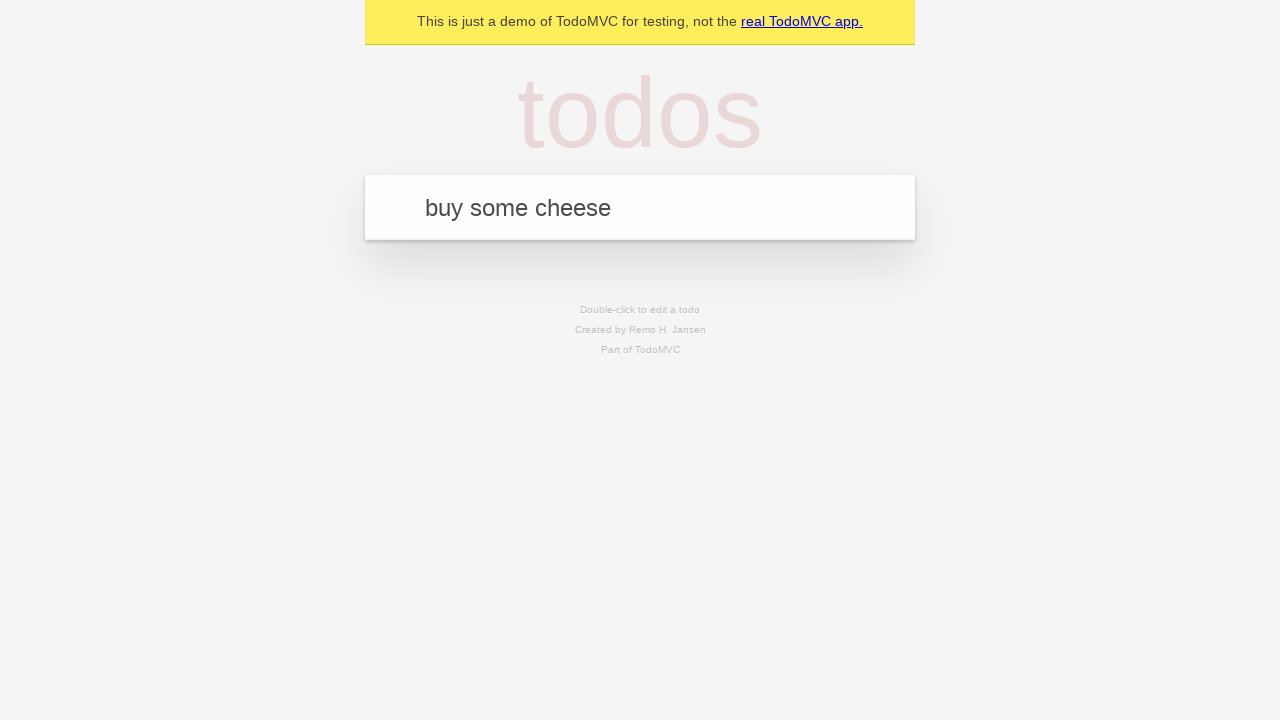

Pressed Enter to add first todo item on internal:attr=[placeholder="What needs to be done?"i]
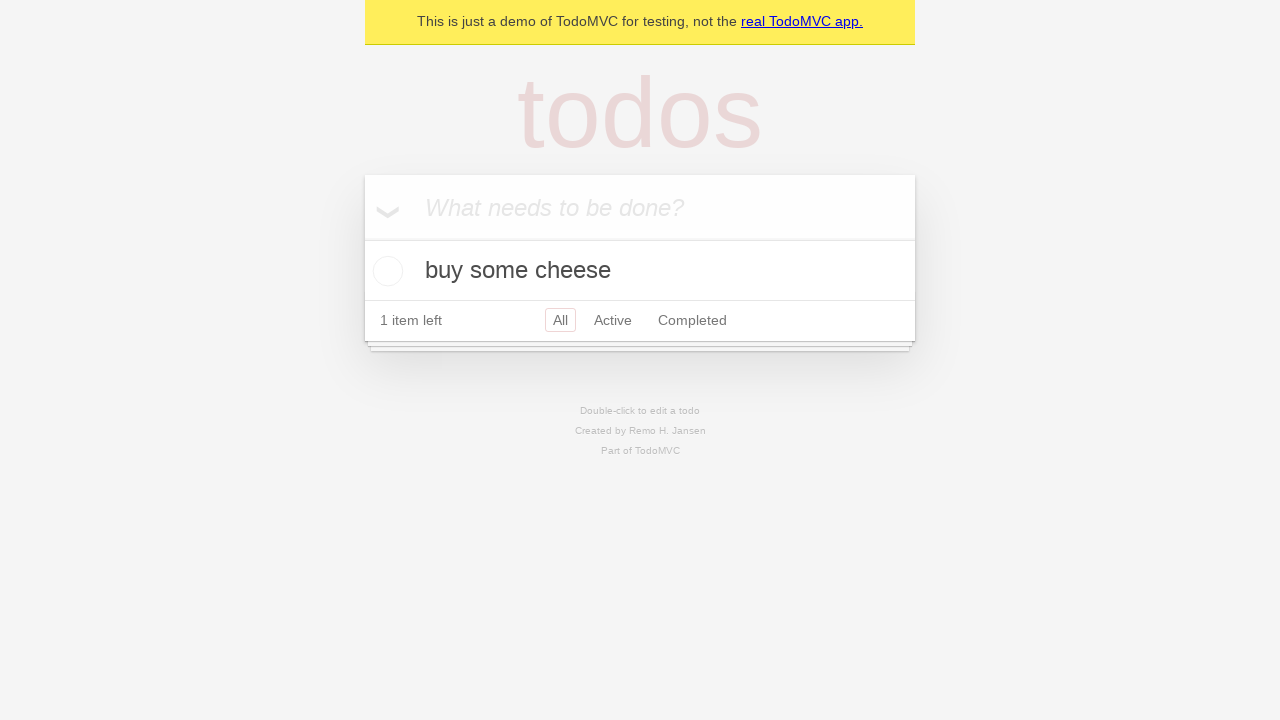

First todo item appeared in the list
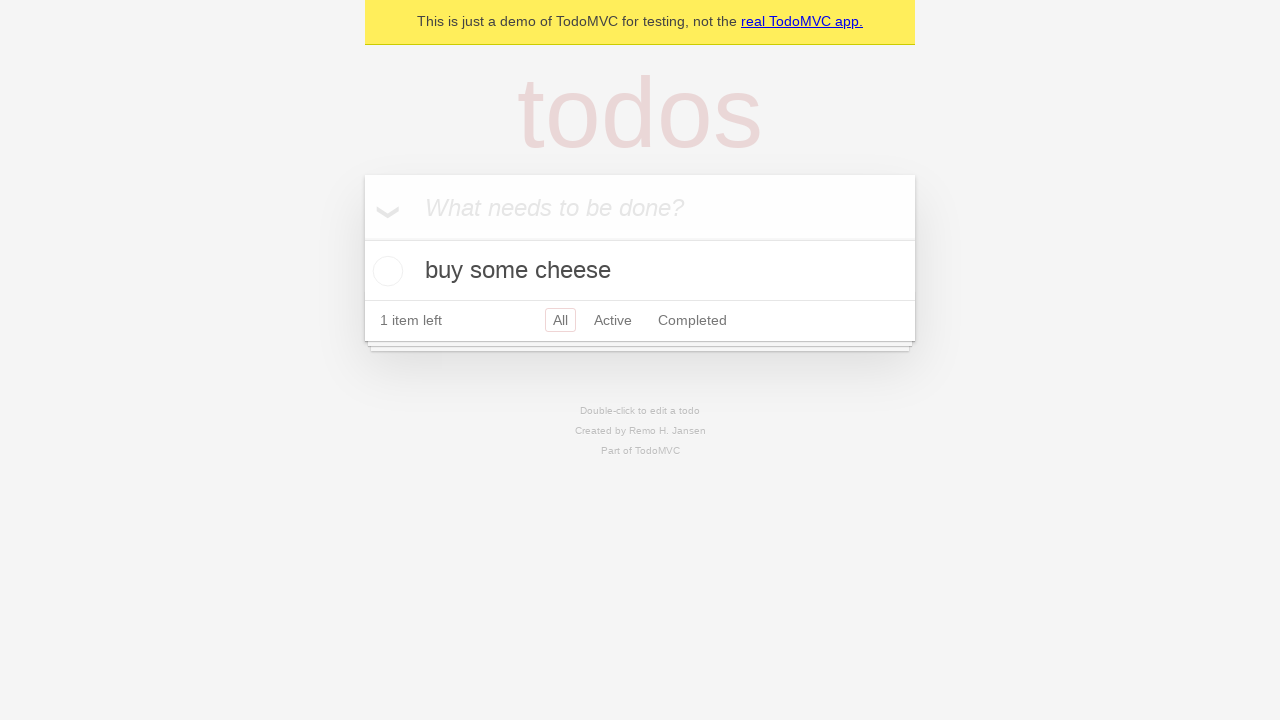

Filled todo input with 'feed the cat' on internal:attr=[placeholder="What needs to be done?"i]
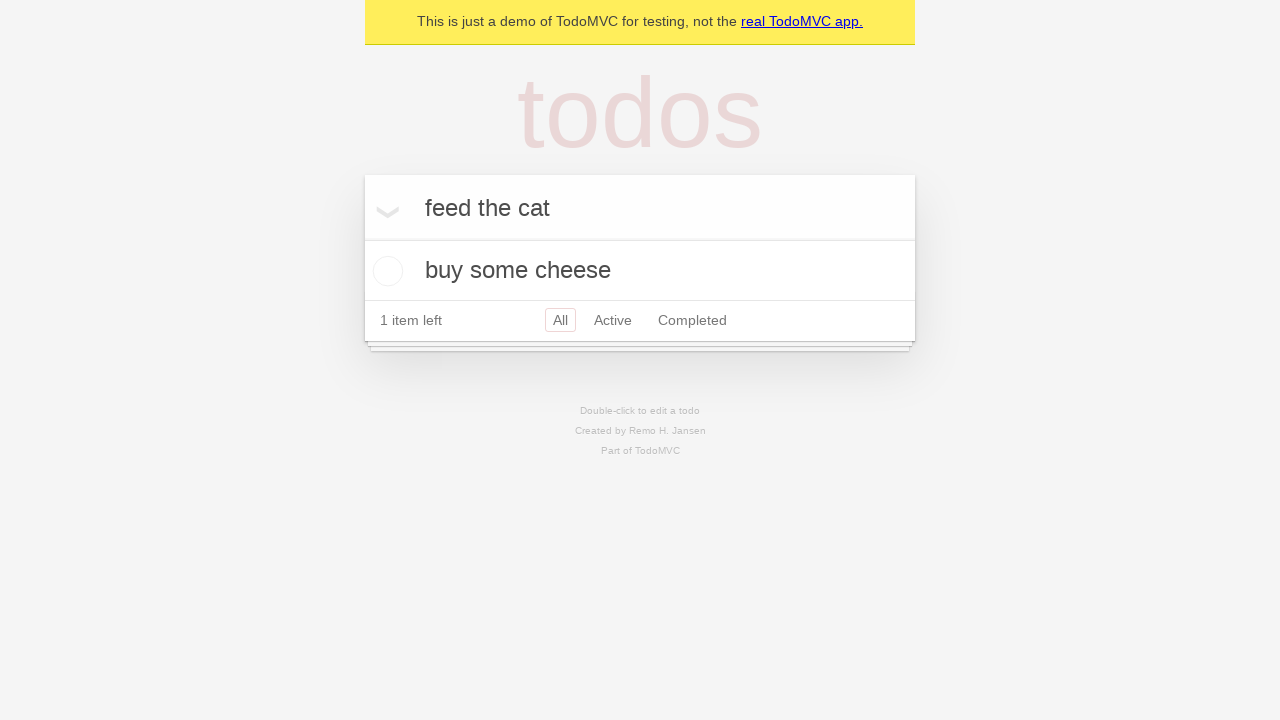

Pressed Enter to add second todo item on internal:attr=[placeholder="What needs to be done?"i]
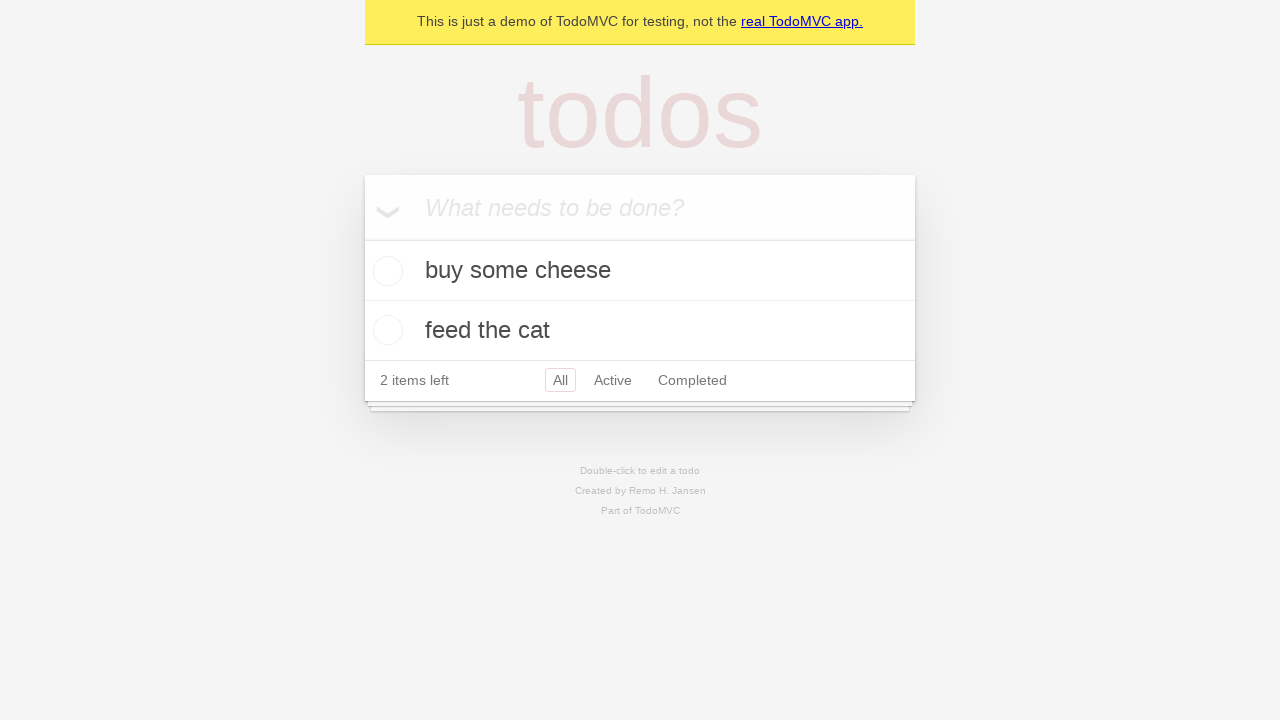

Second todo item appeared in the list - both items now visible
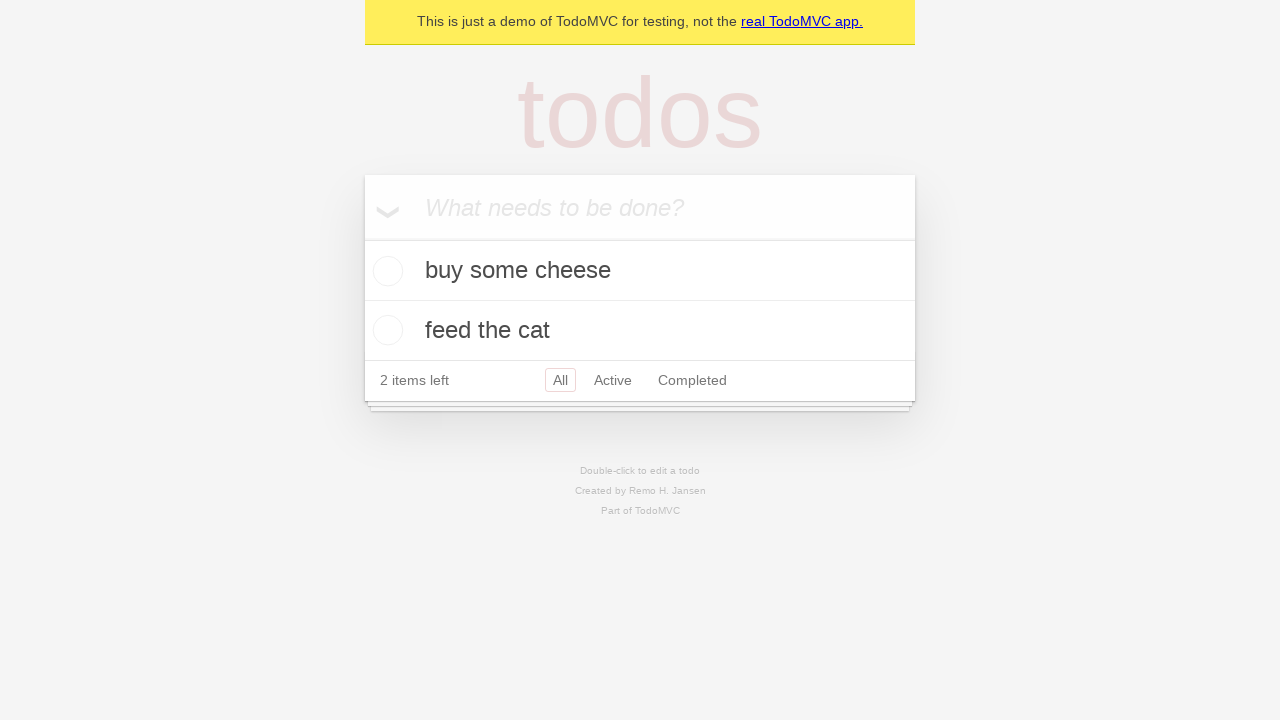

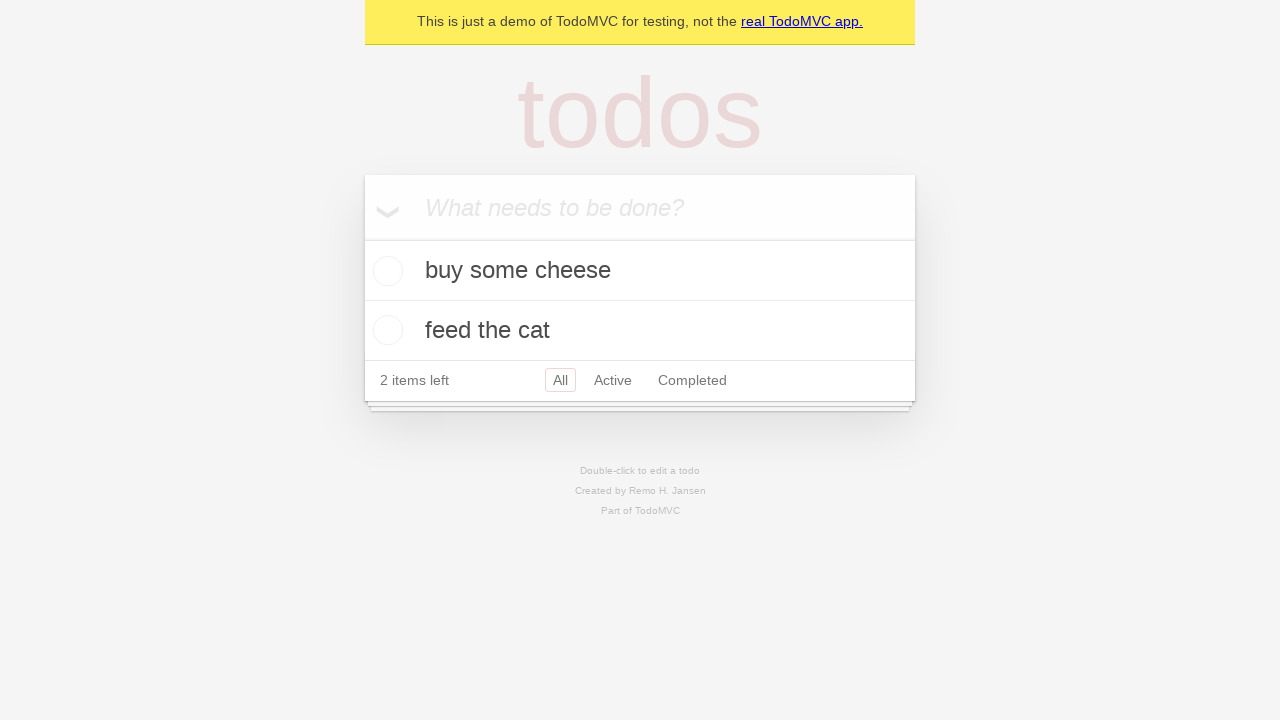